Tests network request interception by mocking a 404 status code page to return a custom 200 response, then navigates to that page and verifies the mocked content is displayed.

Starting URL: https://the-internet.herokuapp.com/status_codes

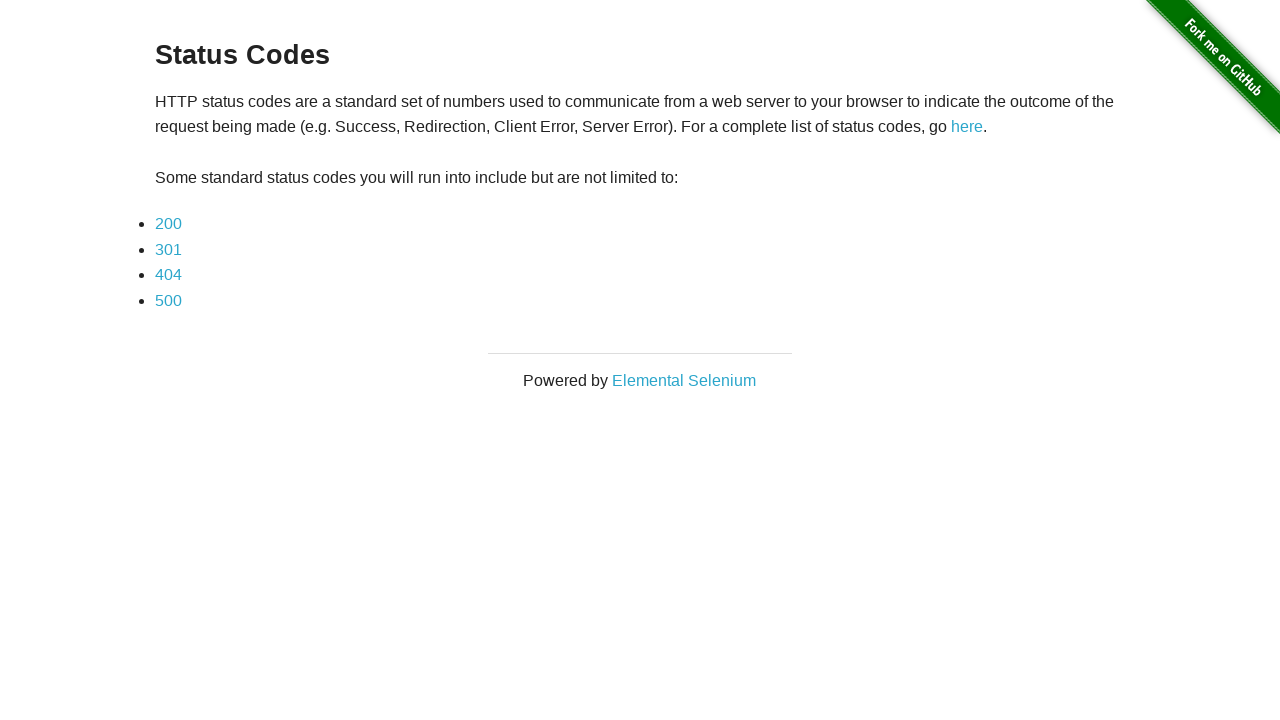

Set up route interception to mock 404 status code with custom 200 response
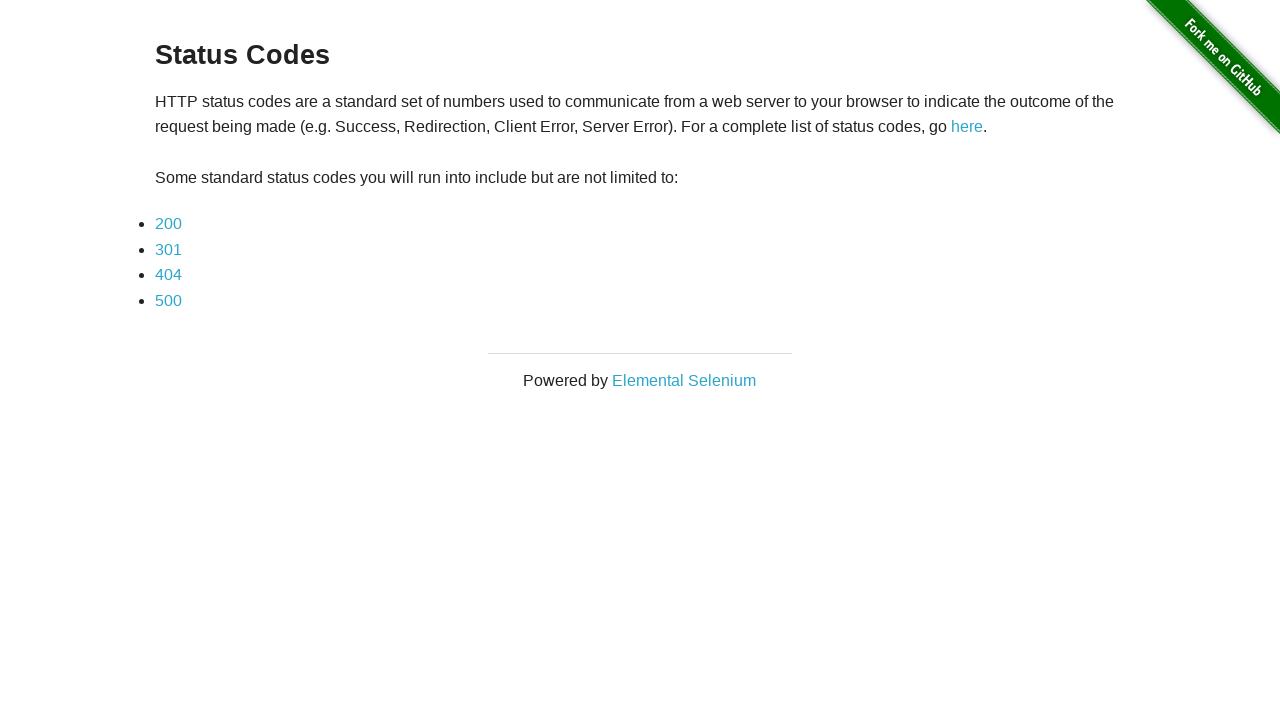

404 link became visible on the page
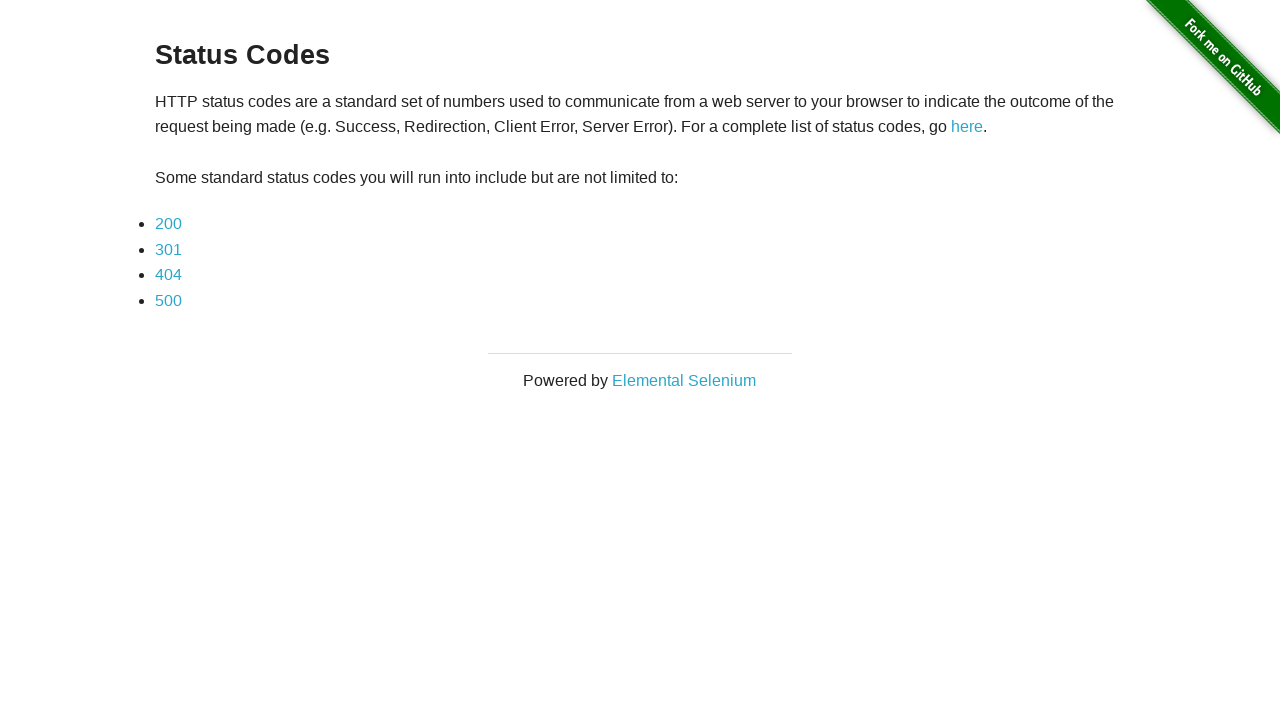

Clicked on the 404 status code link at (168, 275) on a[href='status_codes/404']
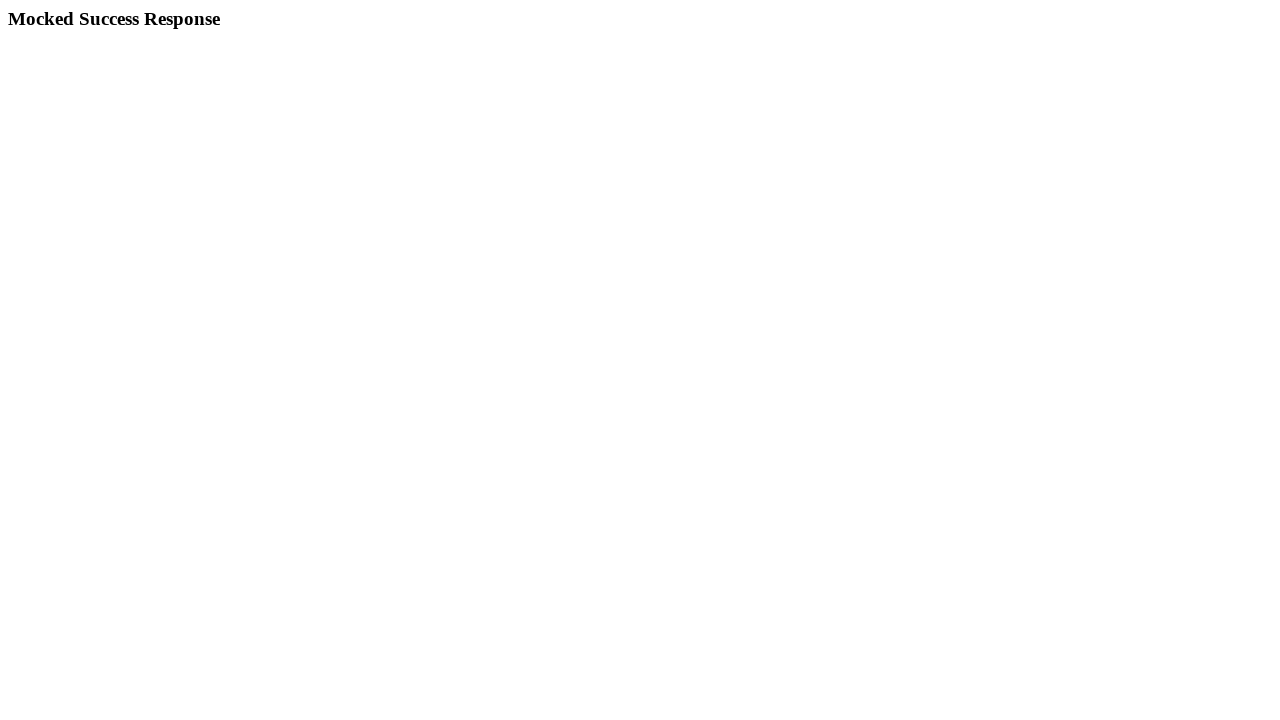

Mocked content with h3 heading loaded
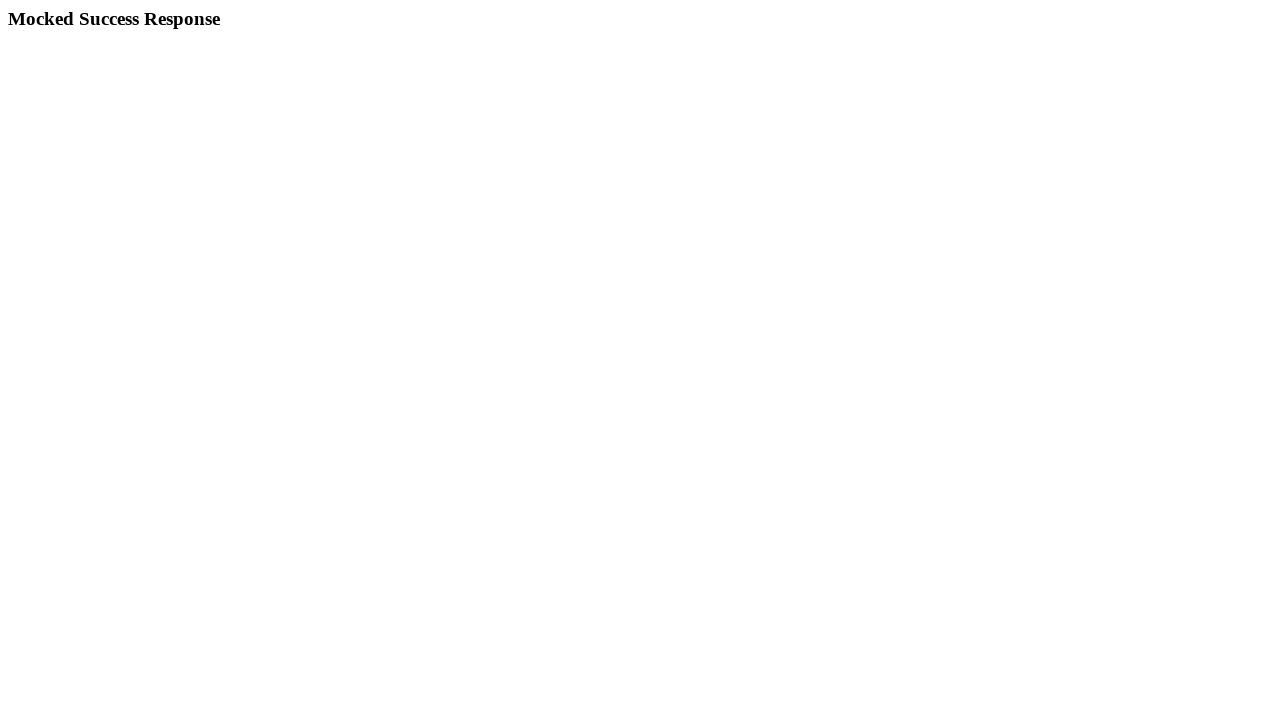

Verified mocked response 'Mocked Success Response' is displayed on the page
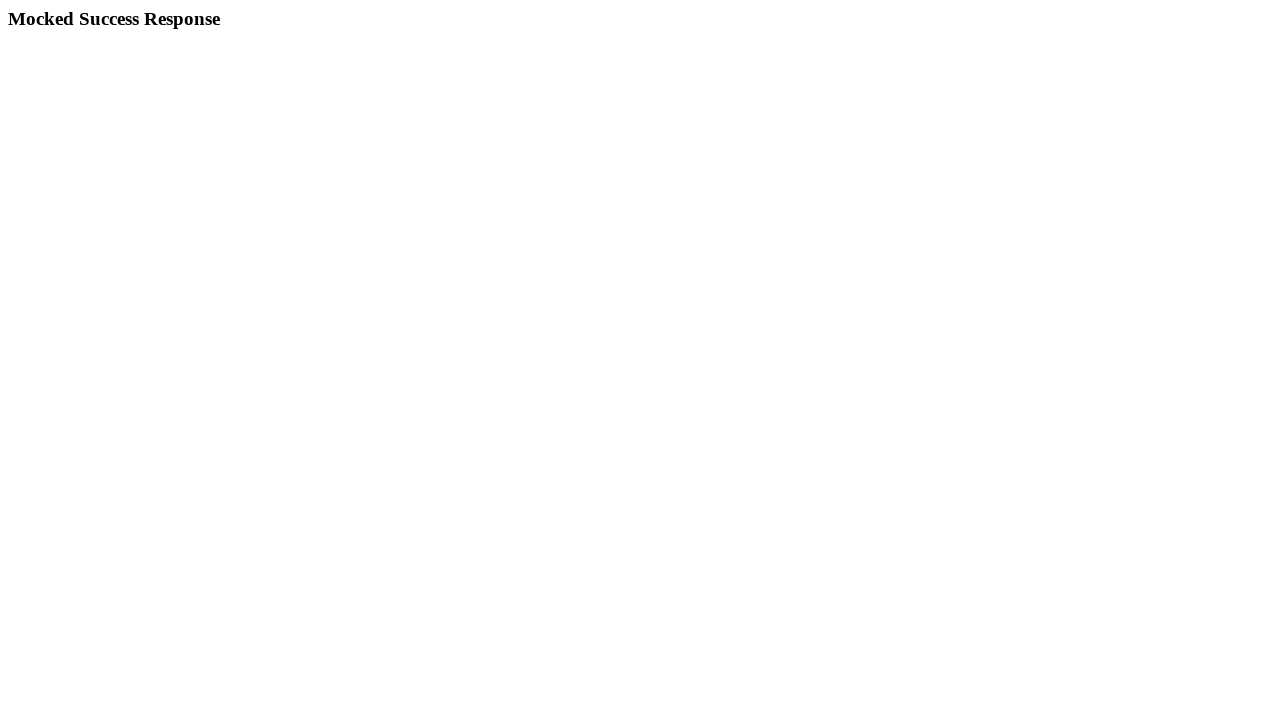

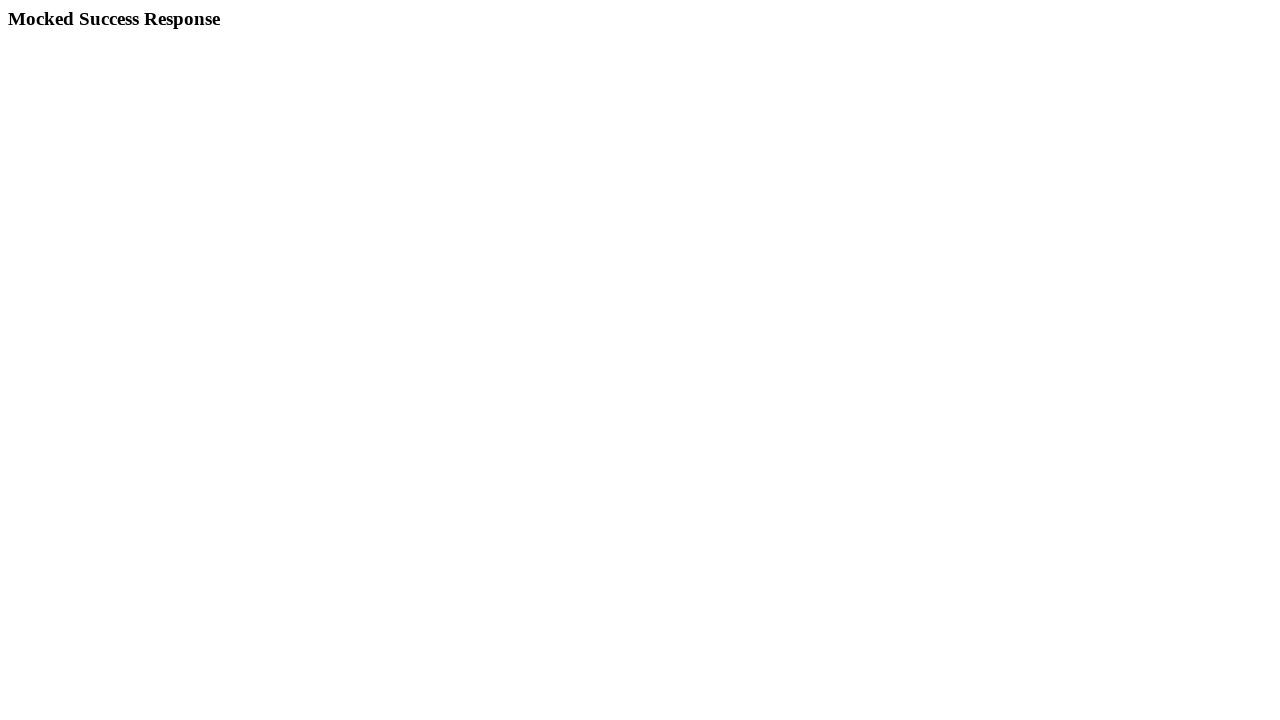